Tests opening multiple links in new tabs from the footer section and retrieving their titles

Starting URL: https://rahulshettyacademy.com/AutomationPractice/

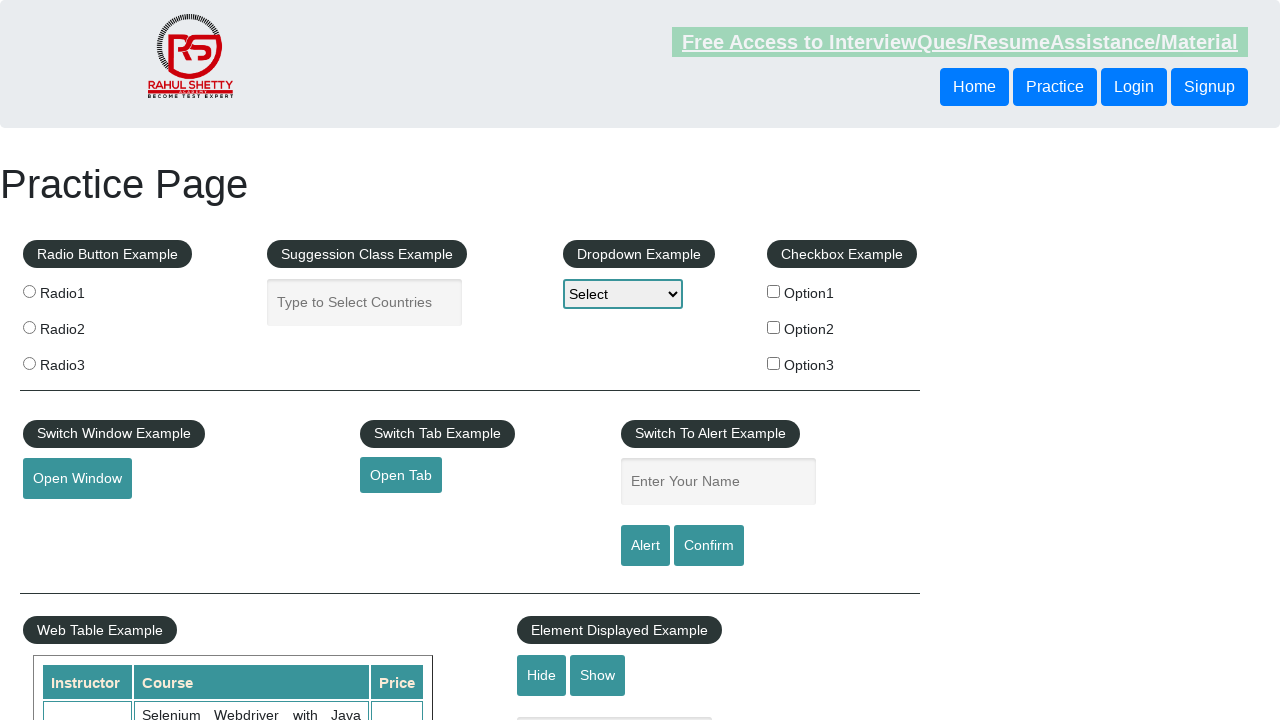

Counted total links on page
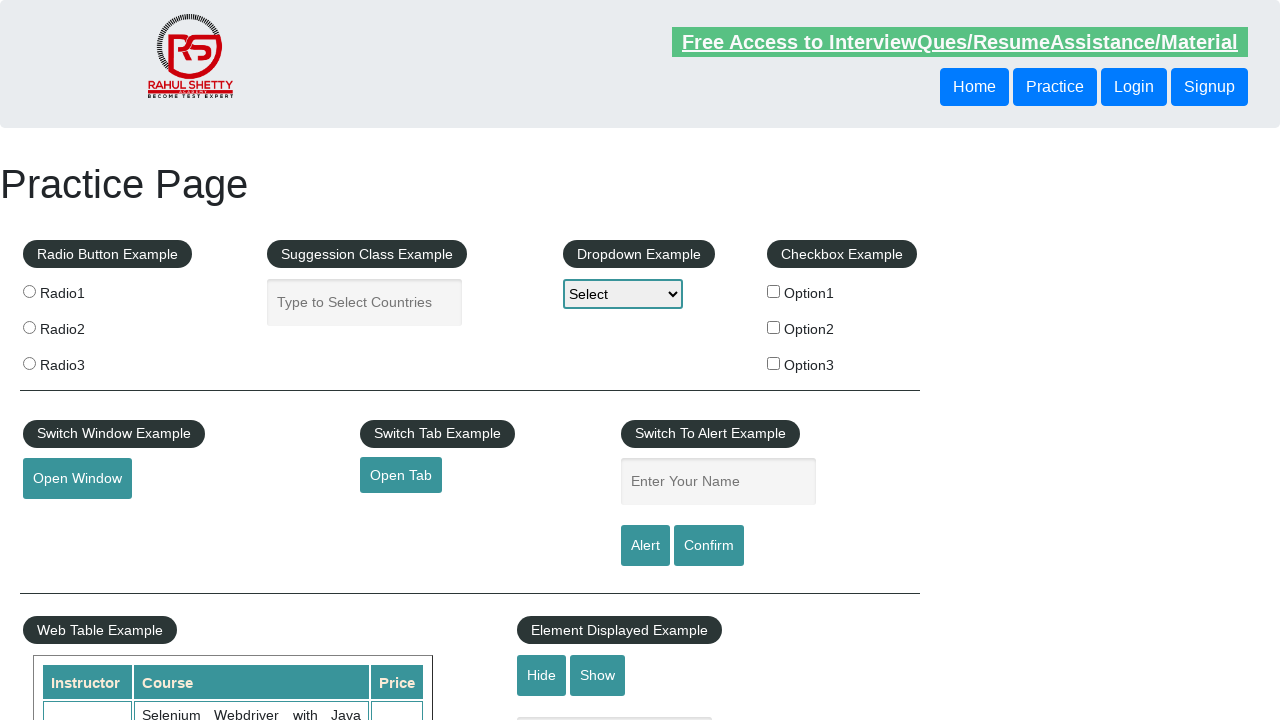

Counted links in footer section
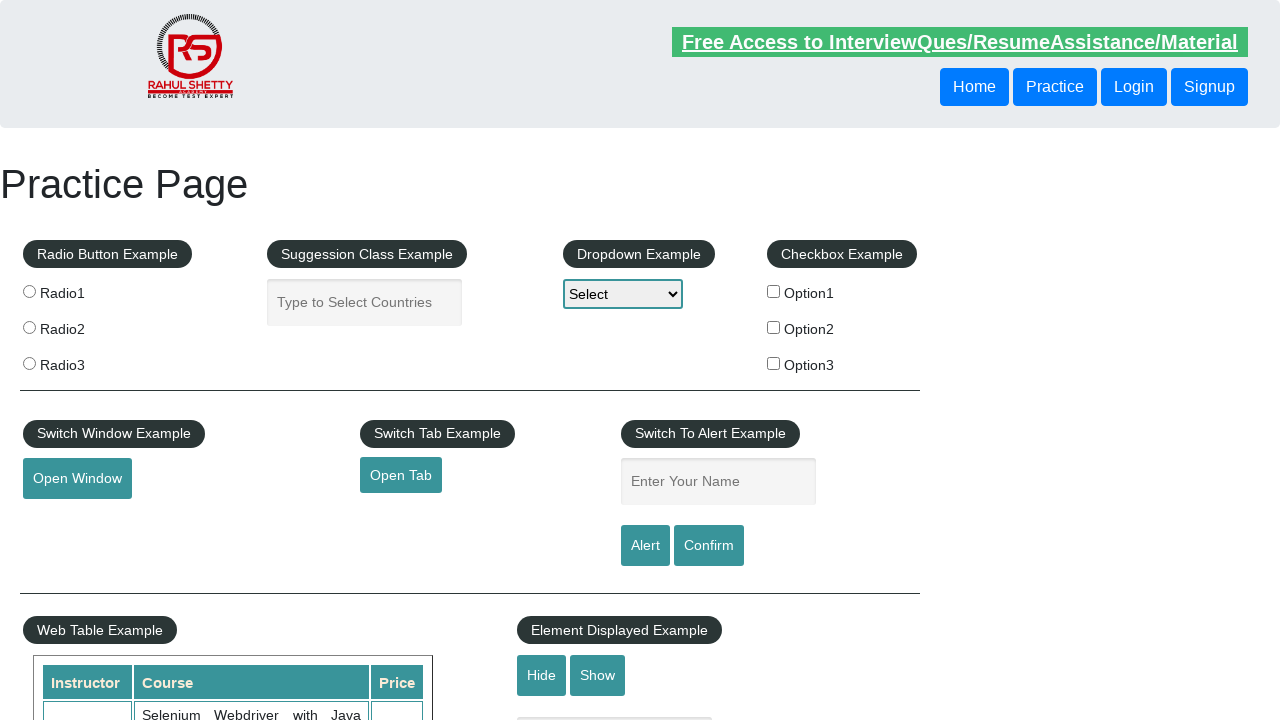

Counted links in first column of footer
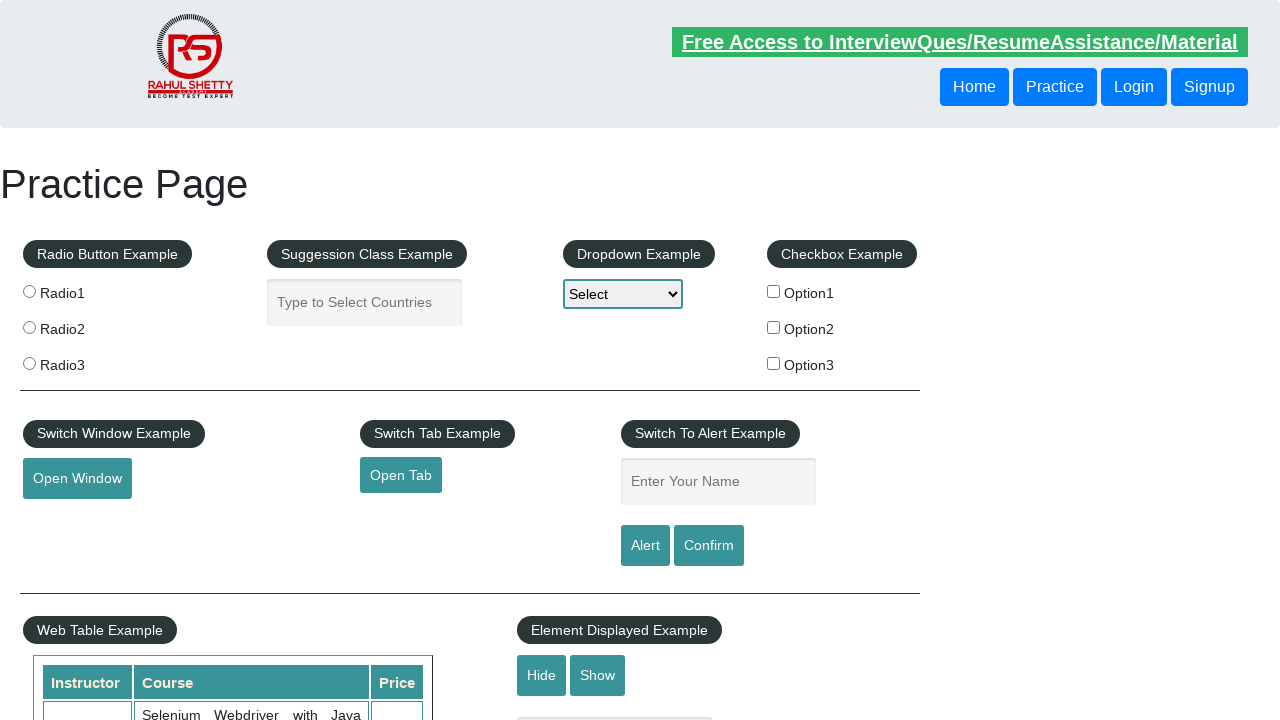

Located footer link #1
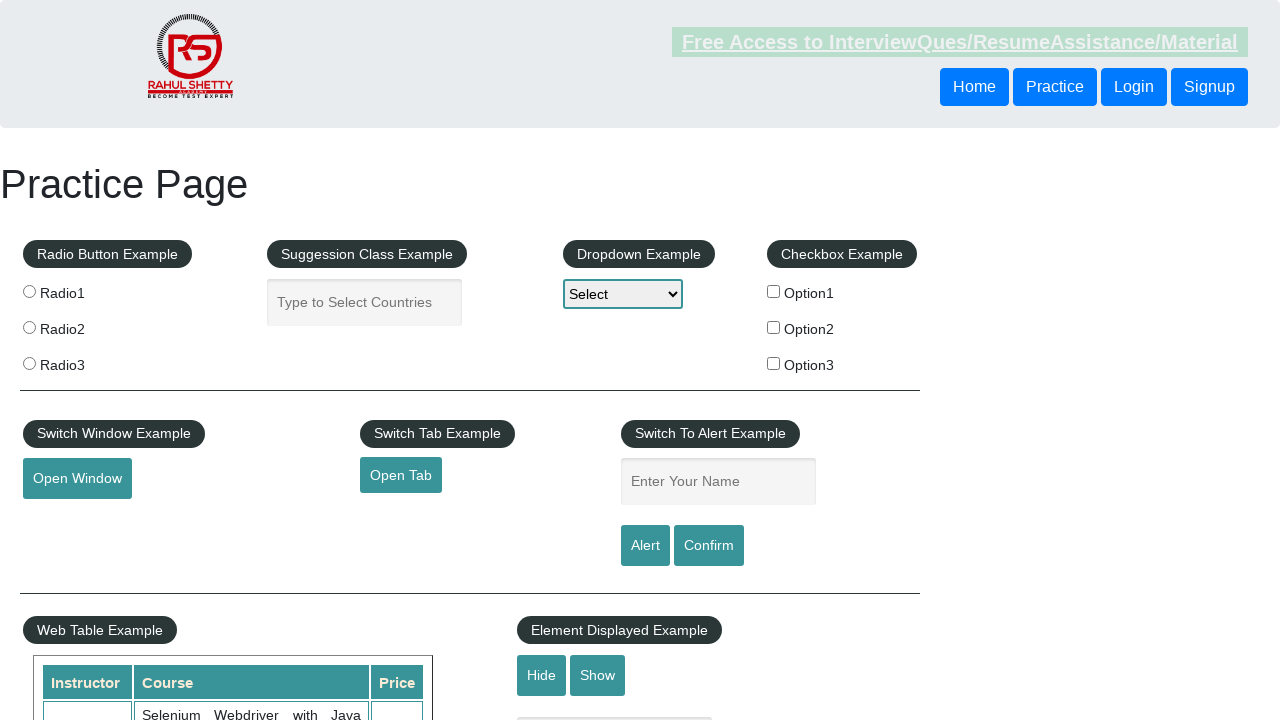

Opened footer link #1 in new tab at (68, 520) on xpath=//div[@id='gf-BIG']//table//tbody//tr//td[1]//ul//a >> nth=1
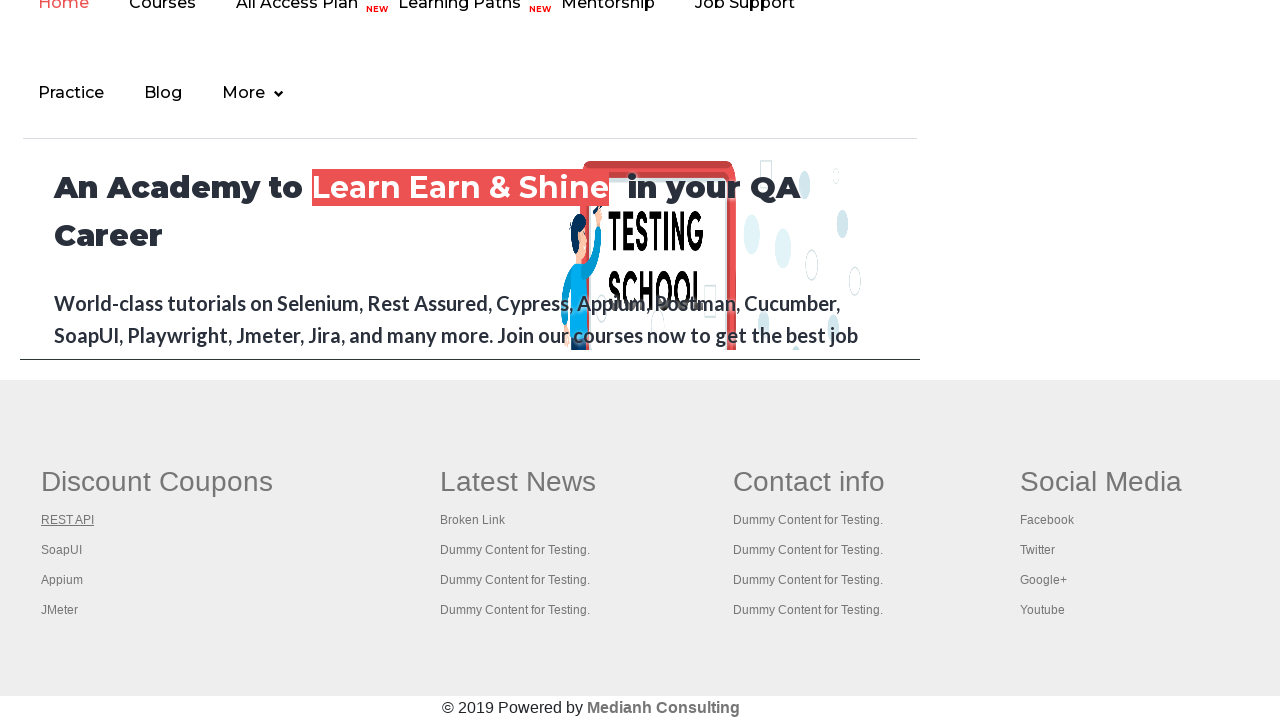

Retrieved title from new tab: 'REST API Tutorial'
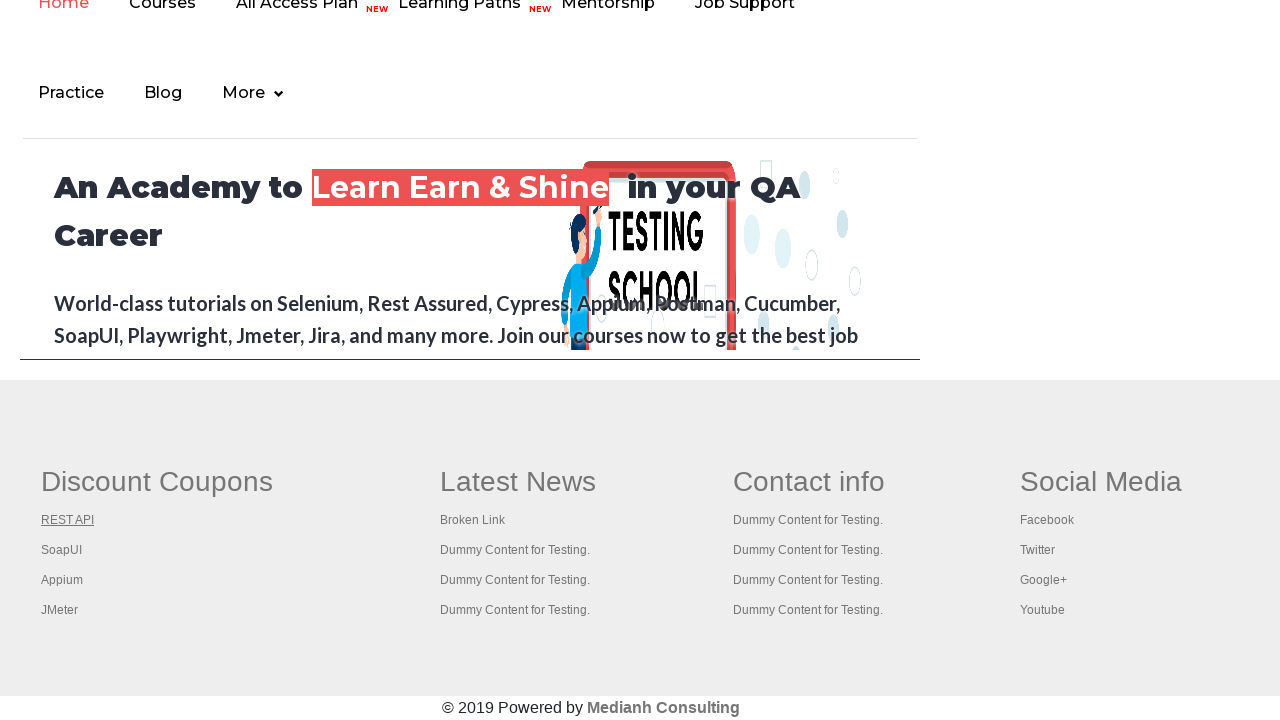

Located footer link #2
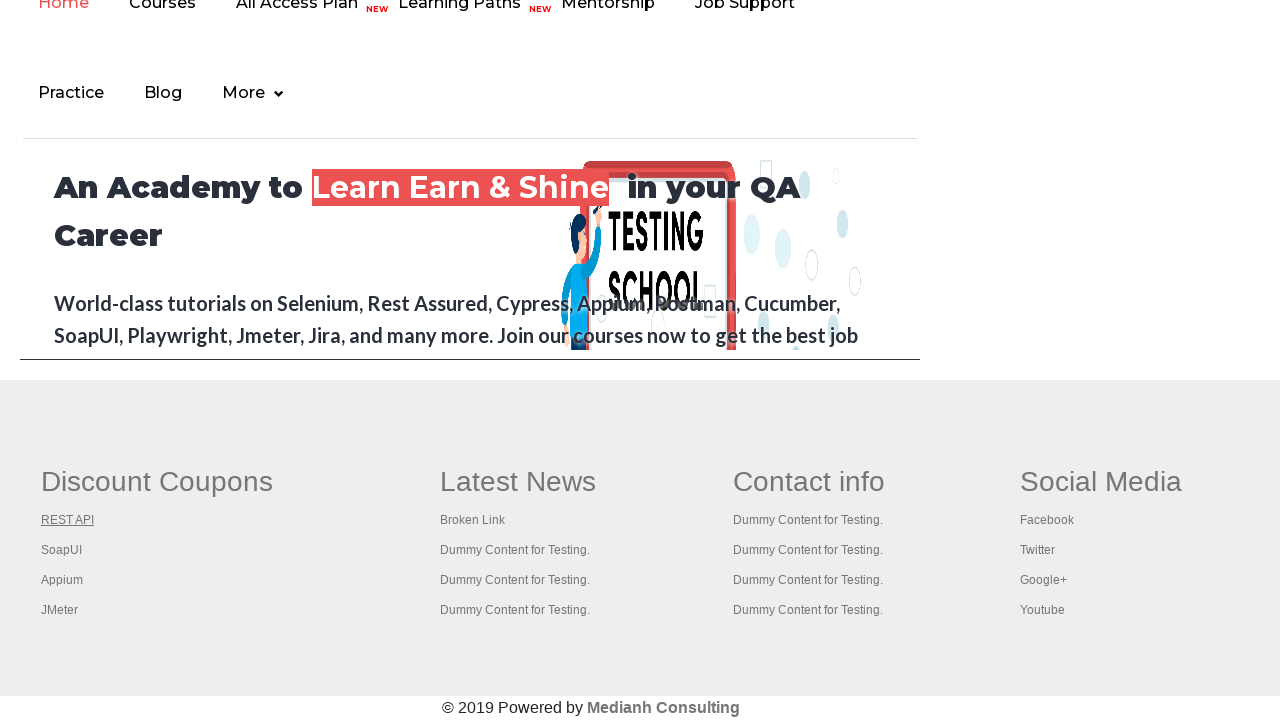

Opened footer link #2 in new tab at (62, 550) on xpath=//div[@id='gf-BIG']//table//tbody//tr//td[1]//ul//a >> nth=2
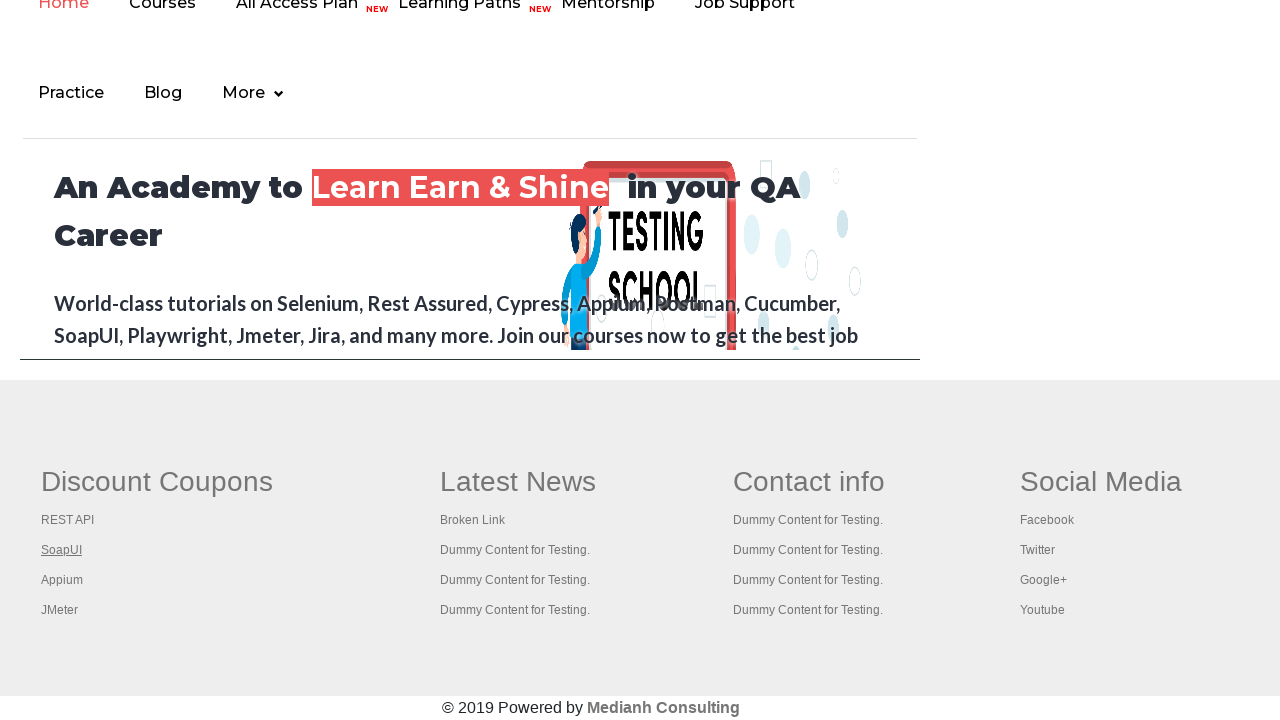

Retrieved title from new tab: 'The World’s Most Popular API Testing Tool | SoapUI'
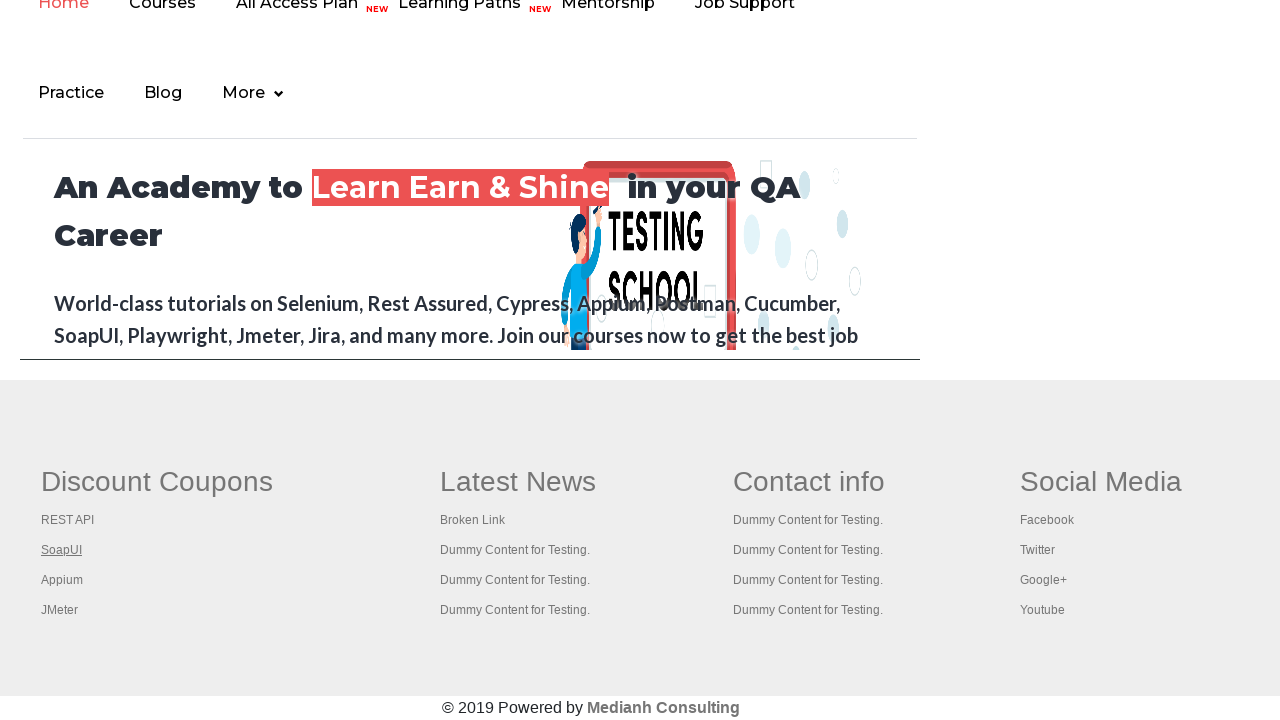

Located footer link #3
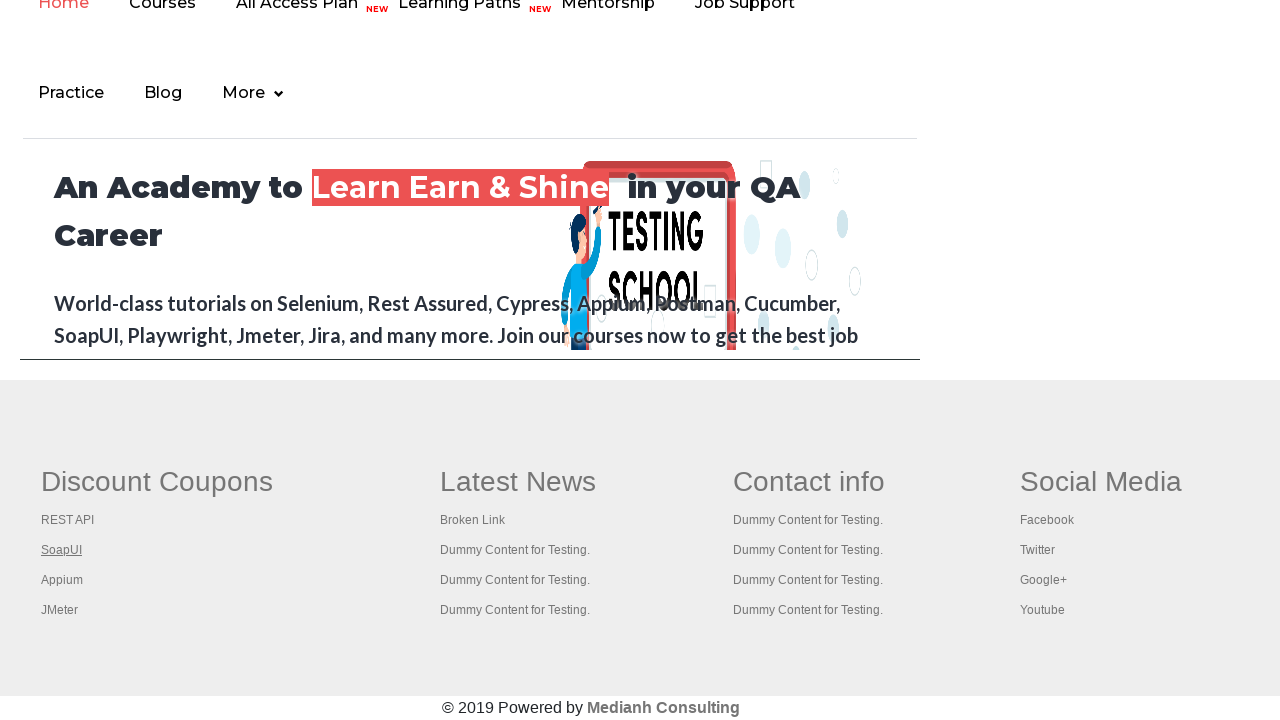

Opened footer link #3 in new tab at (62, 580) on xpath=//div[@id='gf-BIG']//table//tbody//tr//td[1]//ul//a >> nth=3
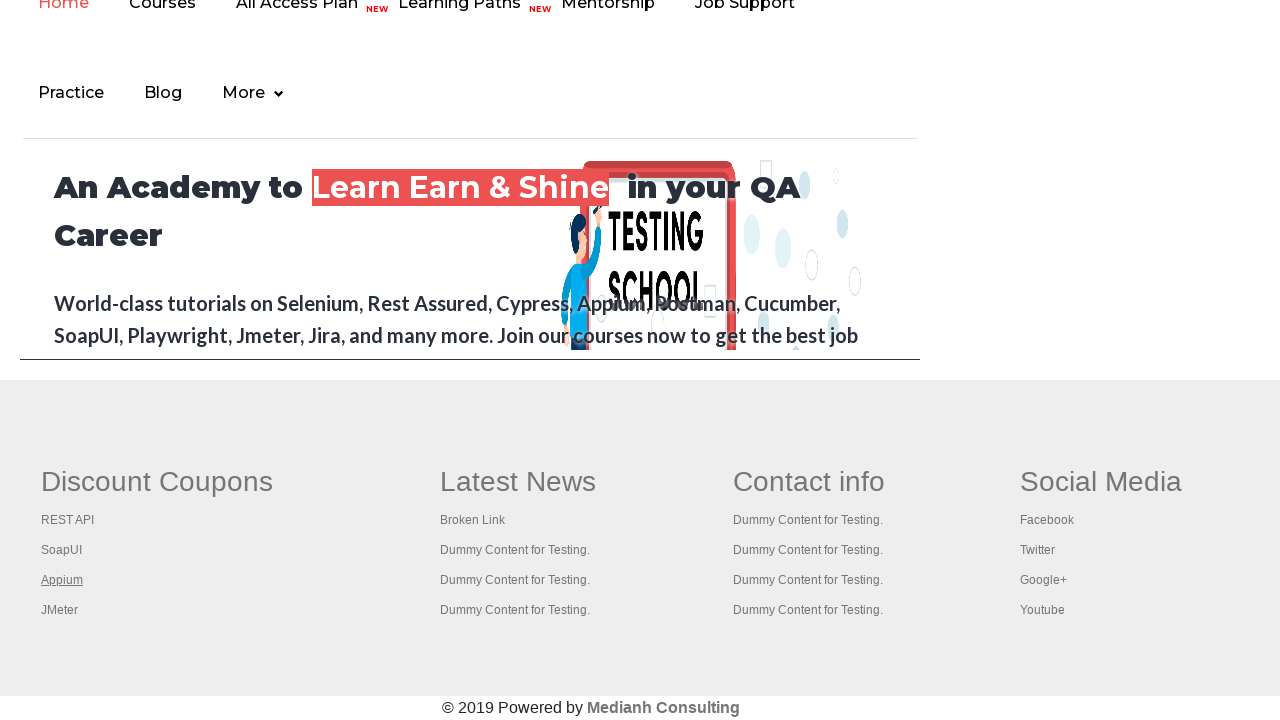

Retrieved title from new tab: 'Appium tutorial for Mobile Apps testing | RahulShetty Academy | Rahul'
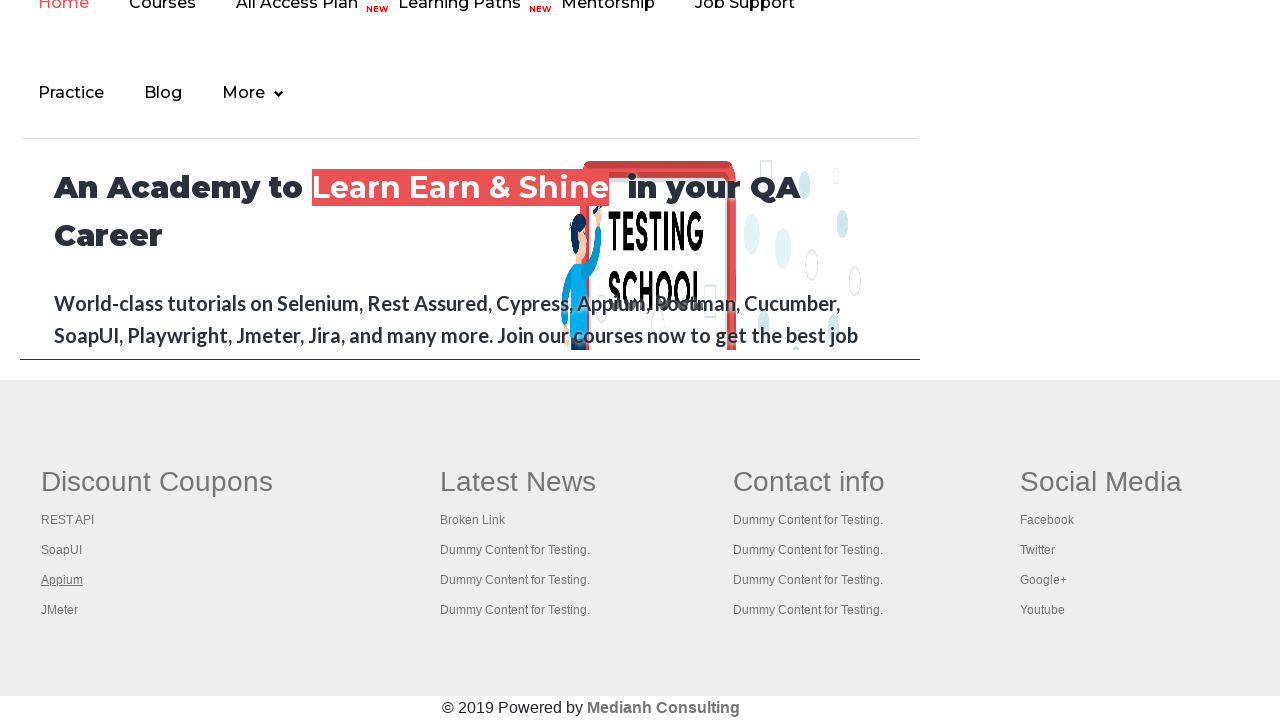

Located footer link #4
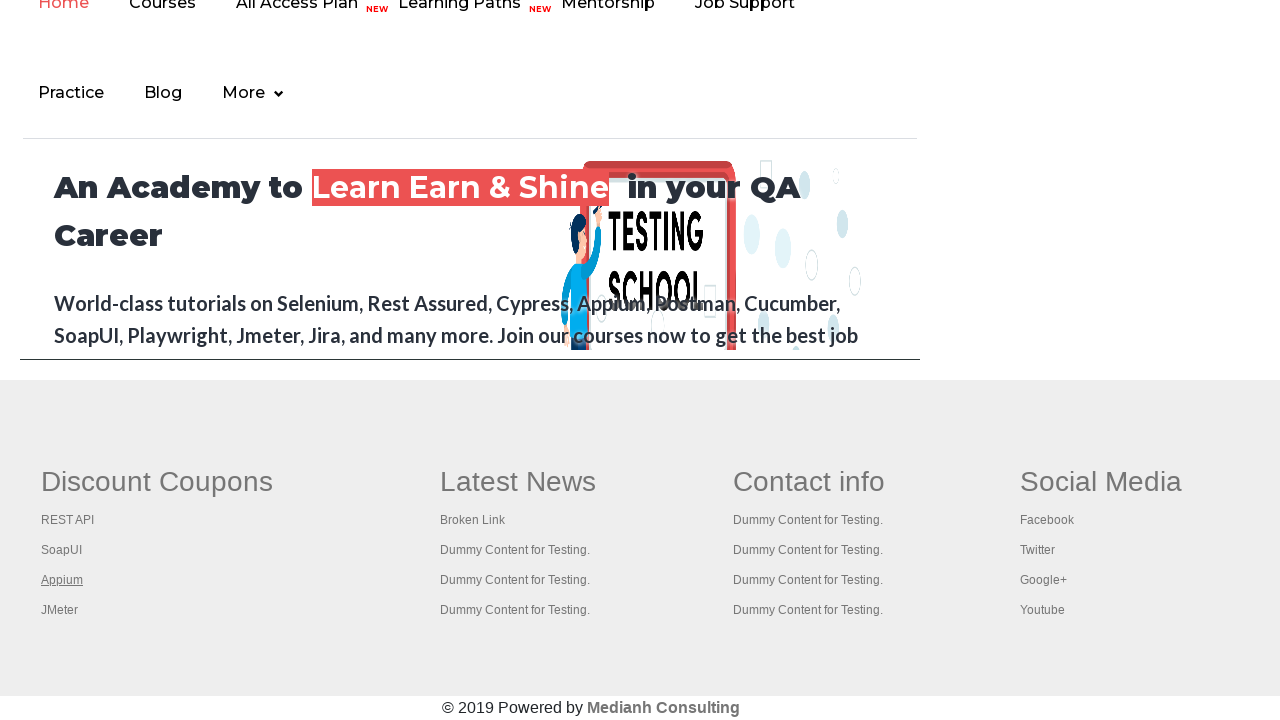

Opened footer link #4 in new tab at (60, 610) on xpath=//div[@id='gf-BIG']//table//tbody//tr//td[1]//ul//a >> nth=4
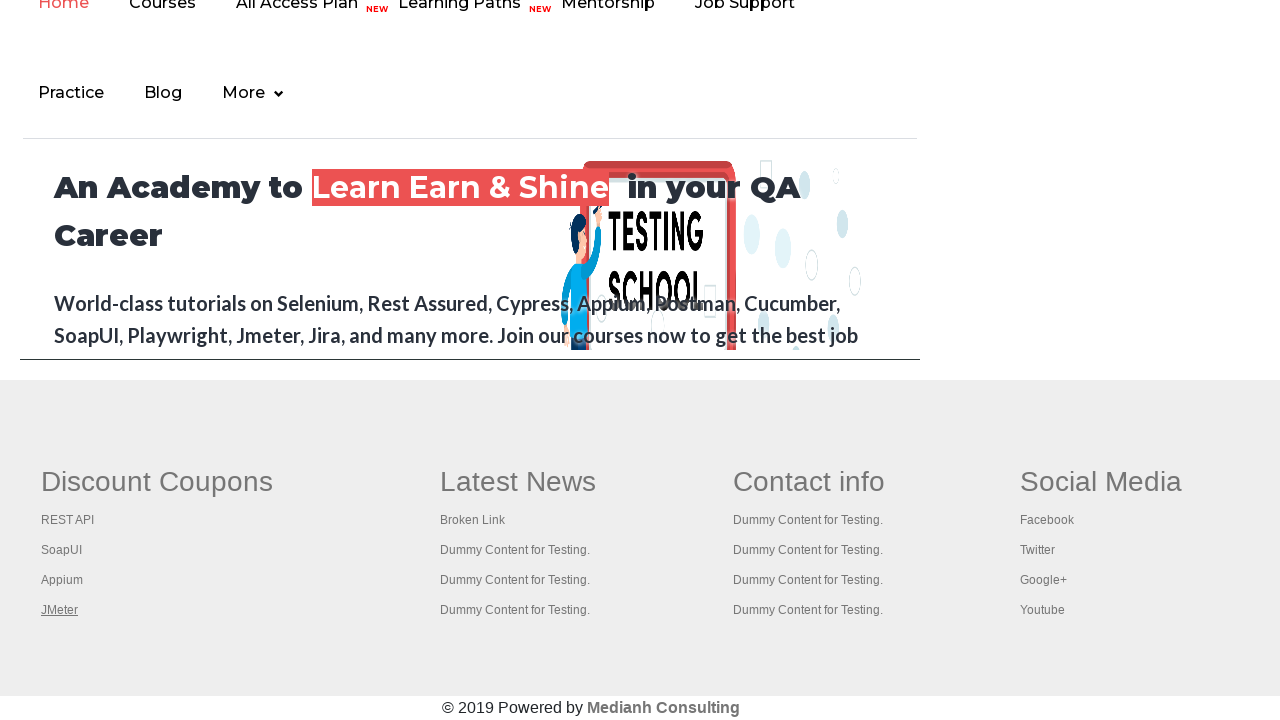

Retrieved title from new tab: 'Apache JMeter - Apache JMeter™'
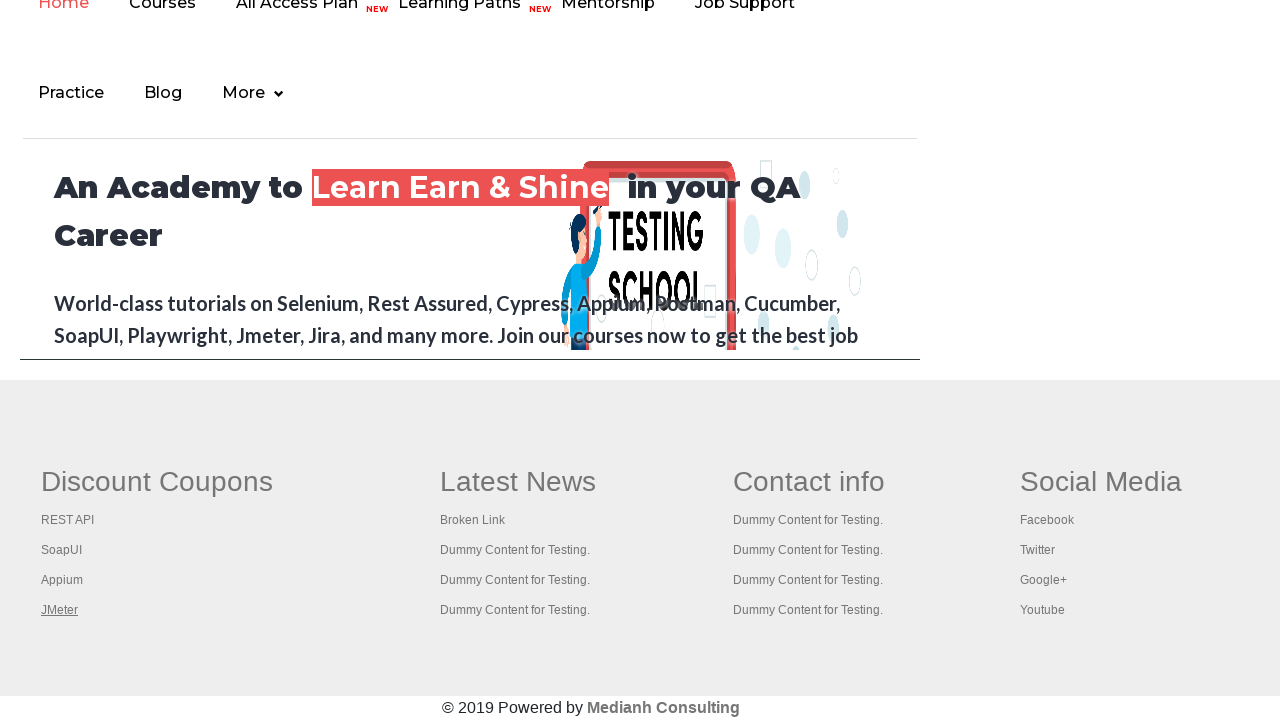

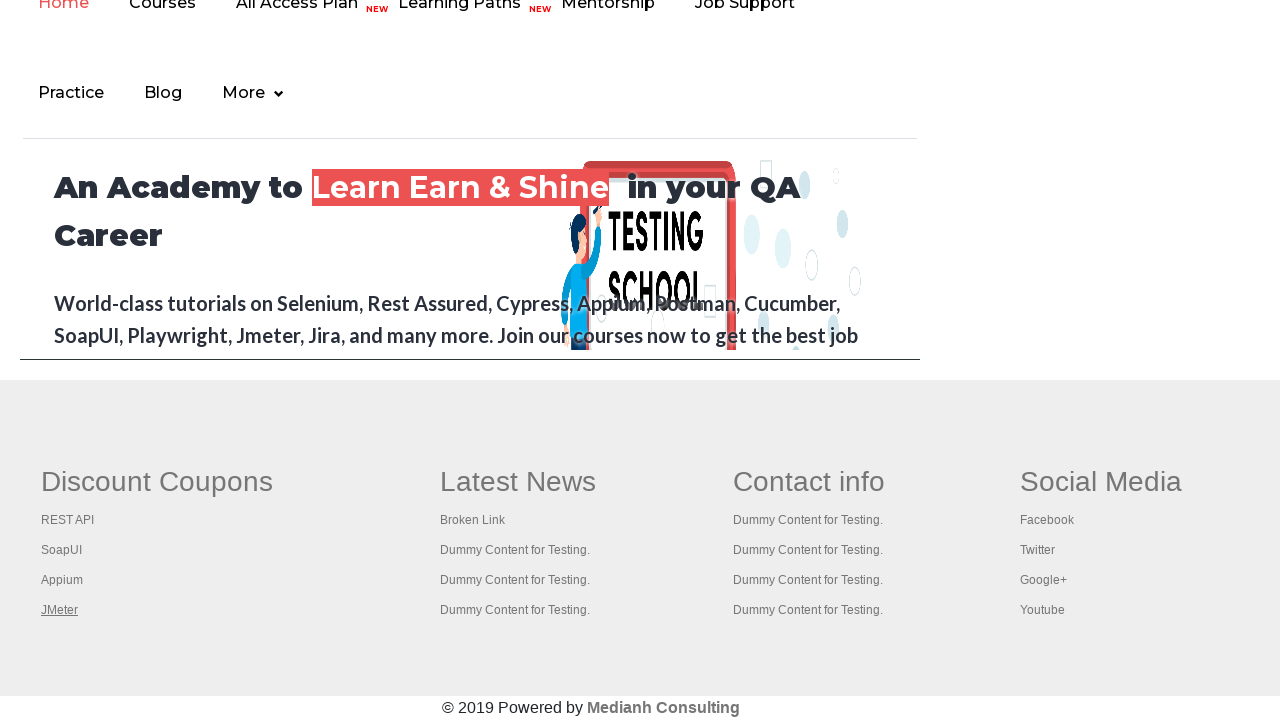